Tests scrolling to an element and clicking on multiple day checkboxes (Sunday, Monday, Tuesday) on a test automation practice page

Starting URL: https://testautomationpractice.blogspot.com/

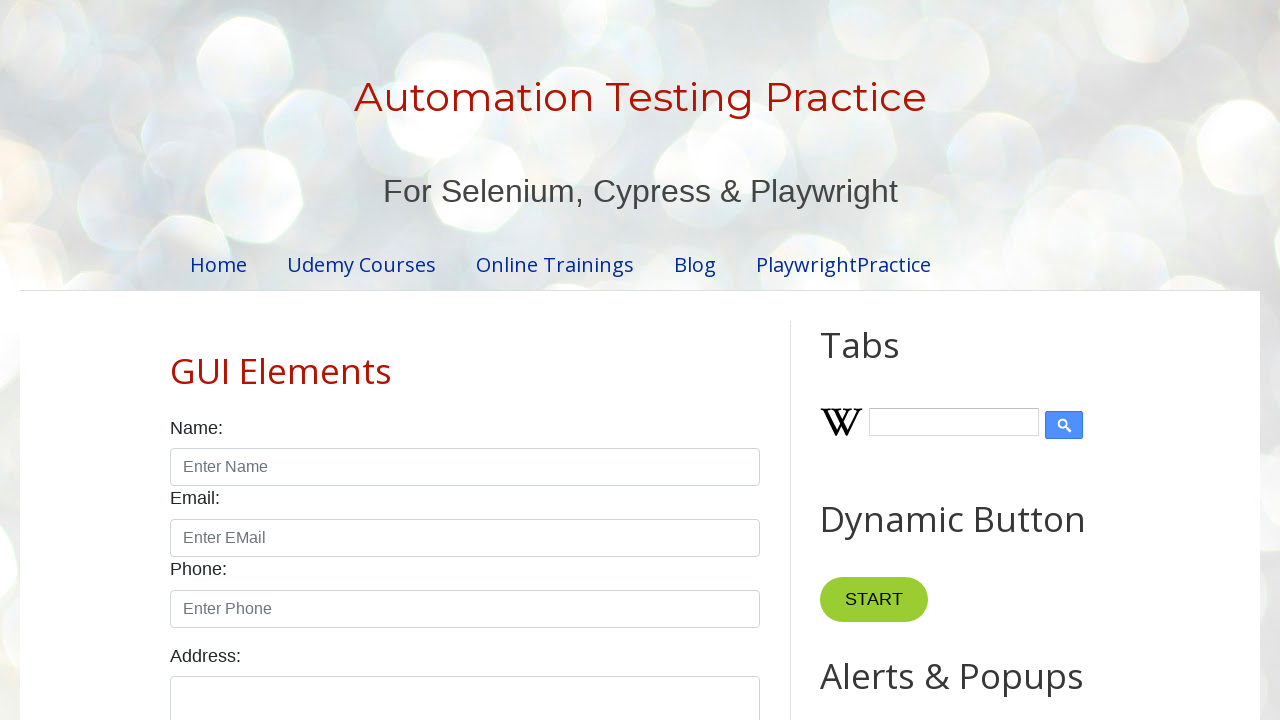

Scrolled to Sunday checkbox element
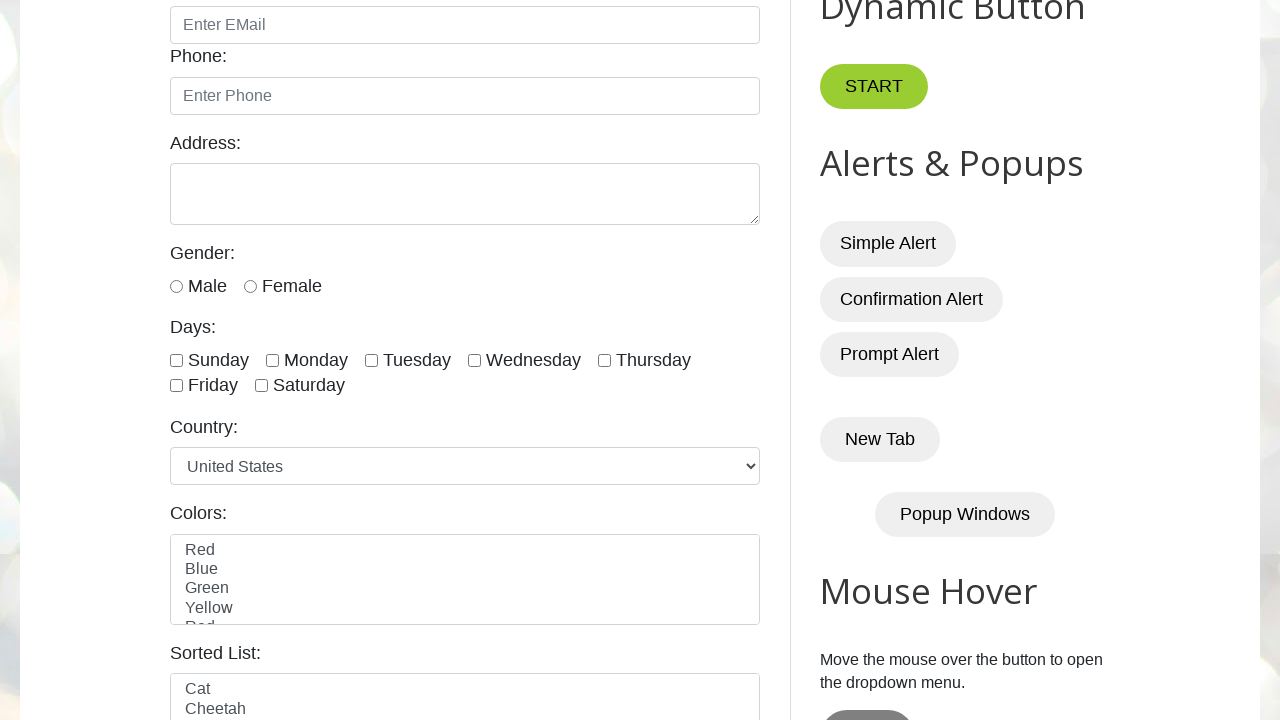

Clicked on Sunday checkbox at (176, 360) on #sunday
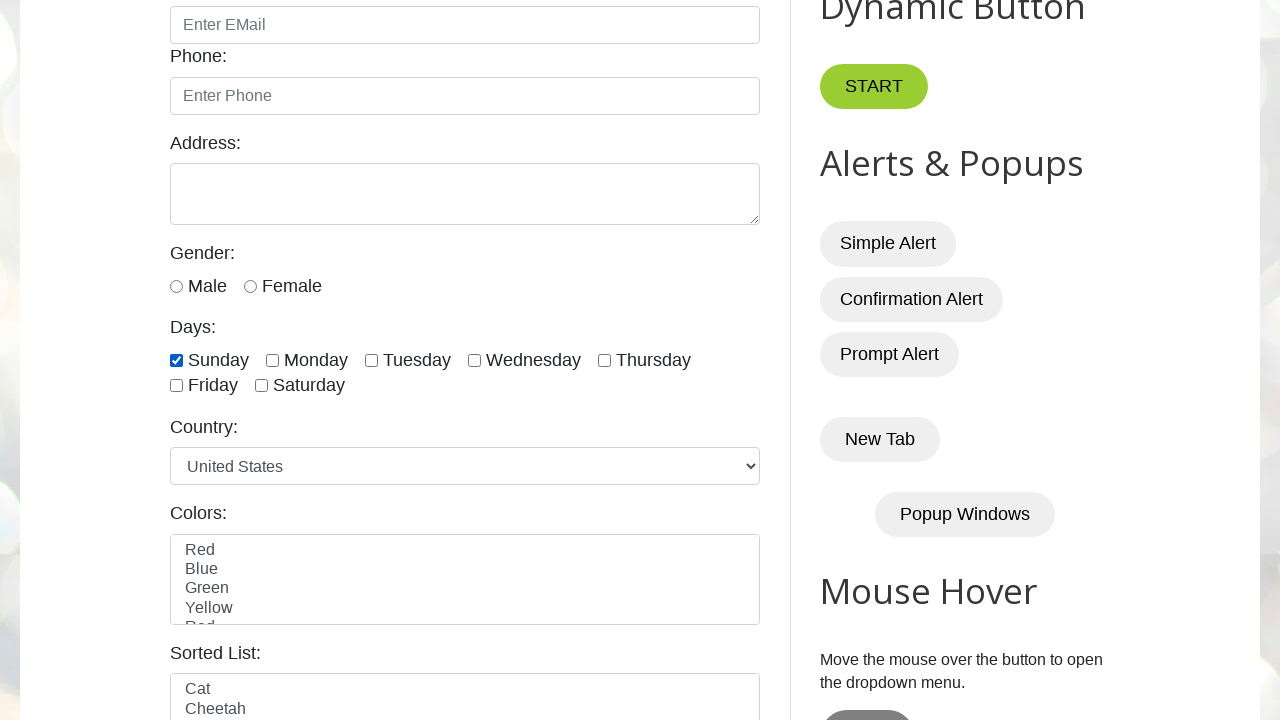

Clicked on Monday checkbox at (272, 360) on #monday
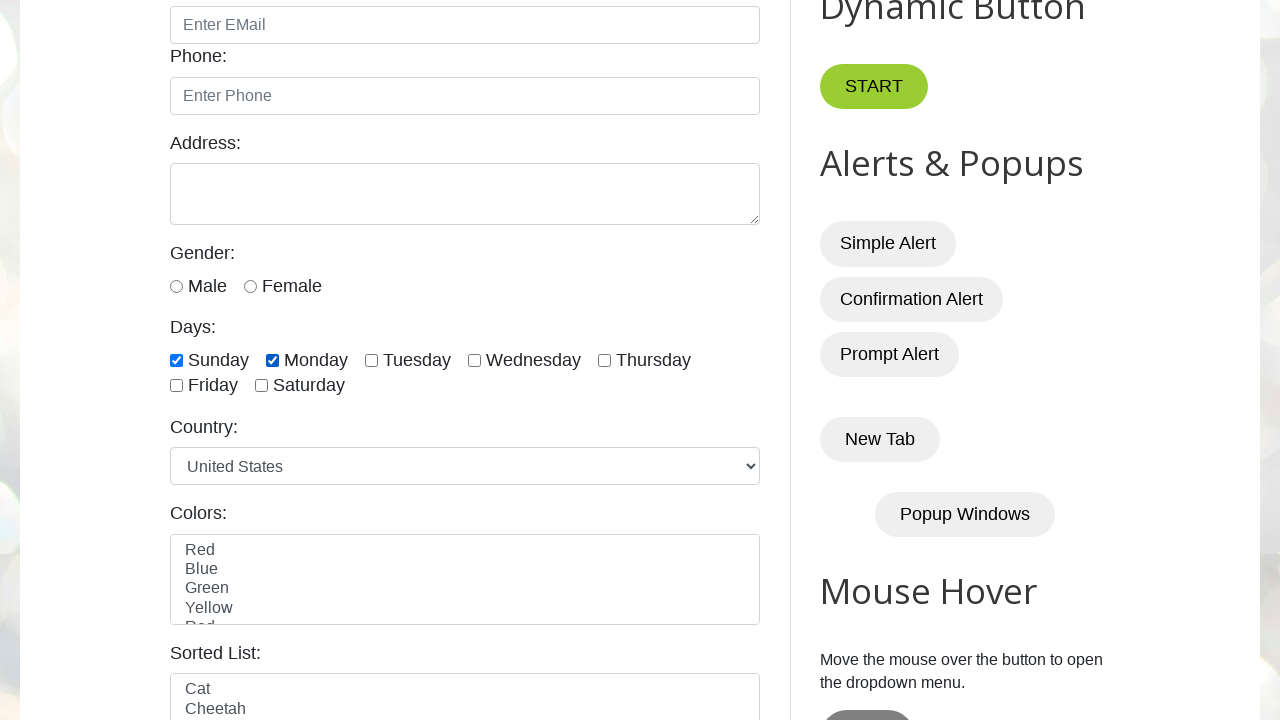

Clicked on Tuesday checkbox at (372, 360) on #tuesday
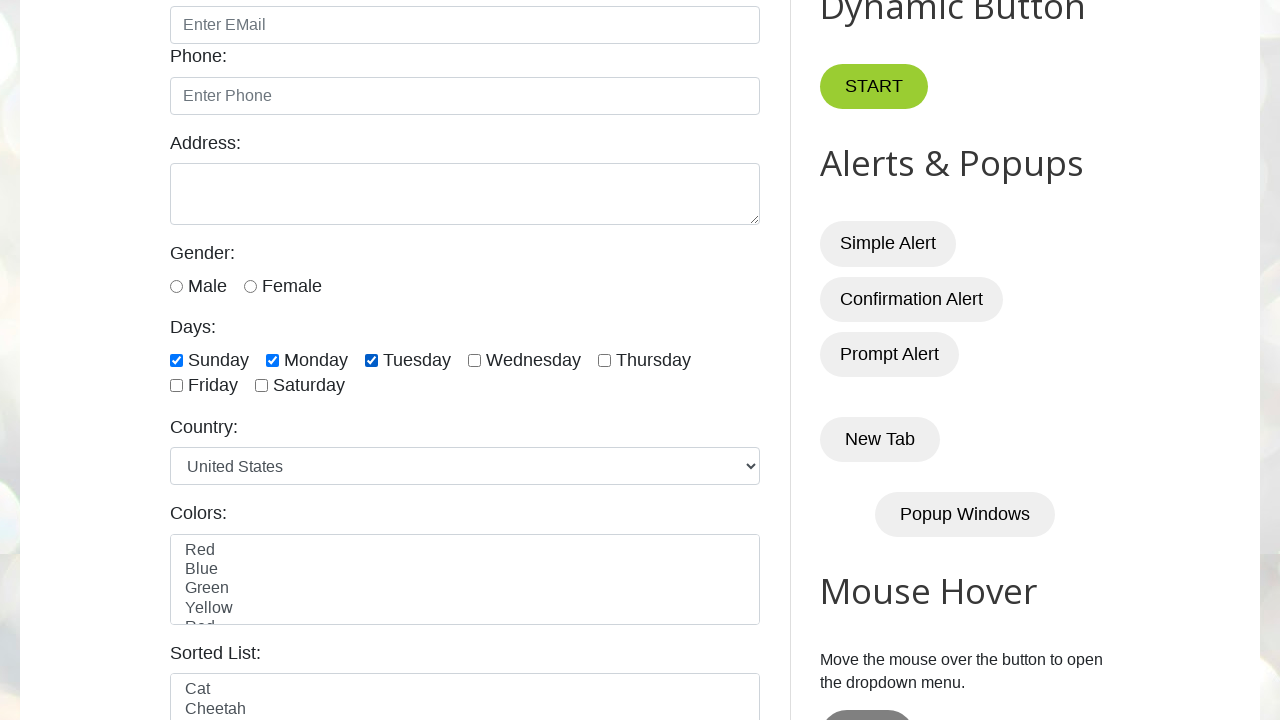

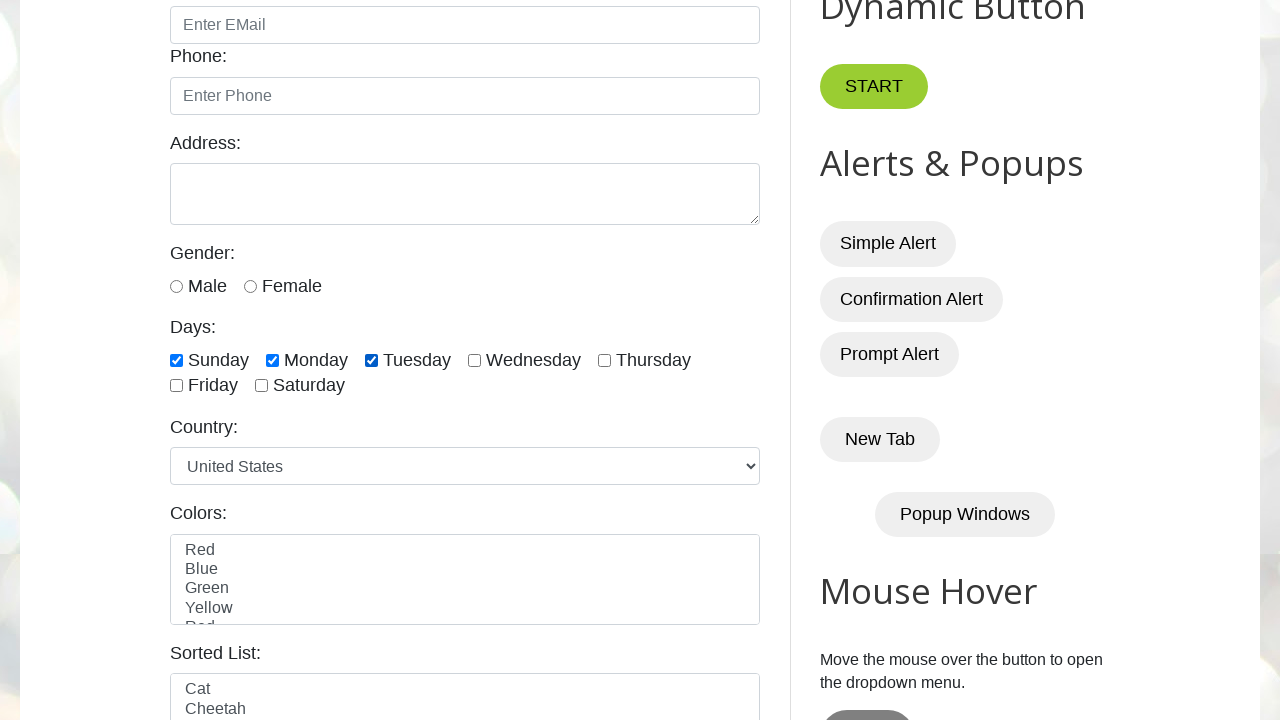